Tests opening the login modal popup by clicking the popup button

Starting URL: https://carefulbitesfrontend.azurewebsites.net/

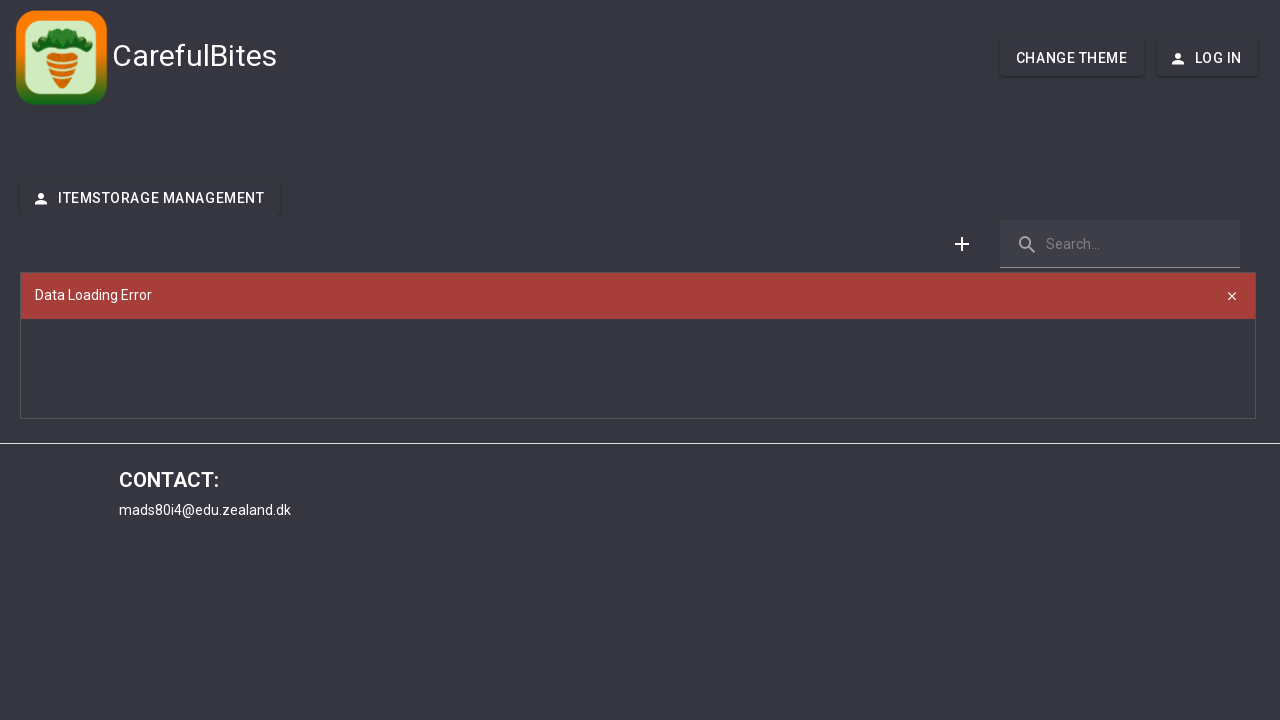

Clicked popup button to open login modal at (1207, 58) on #popup-button
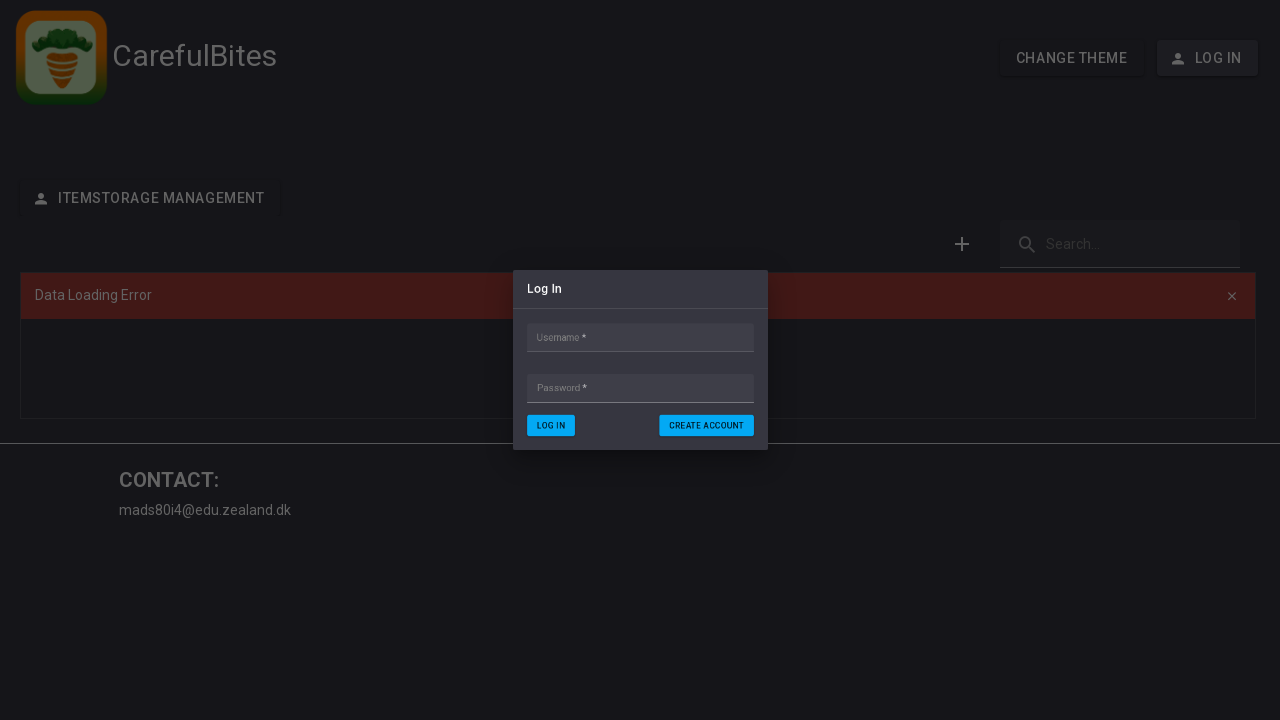

Waited 500ms for login modal to appear
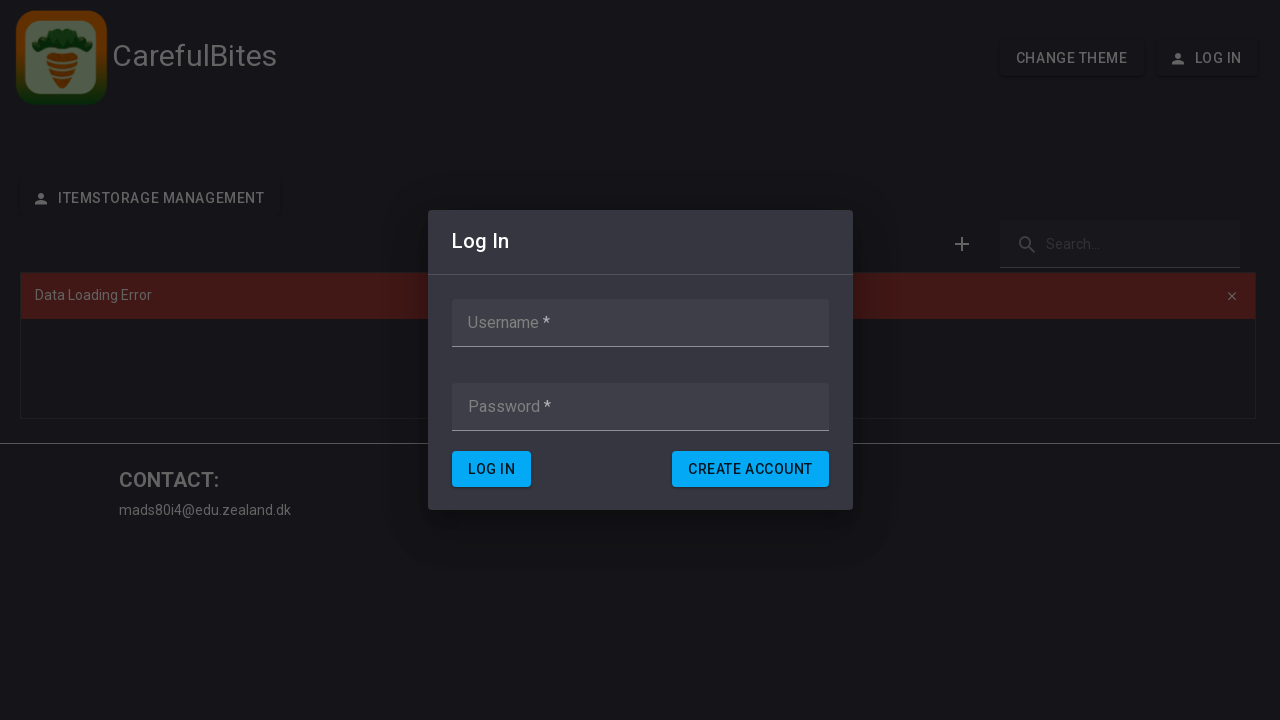

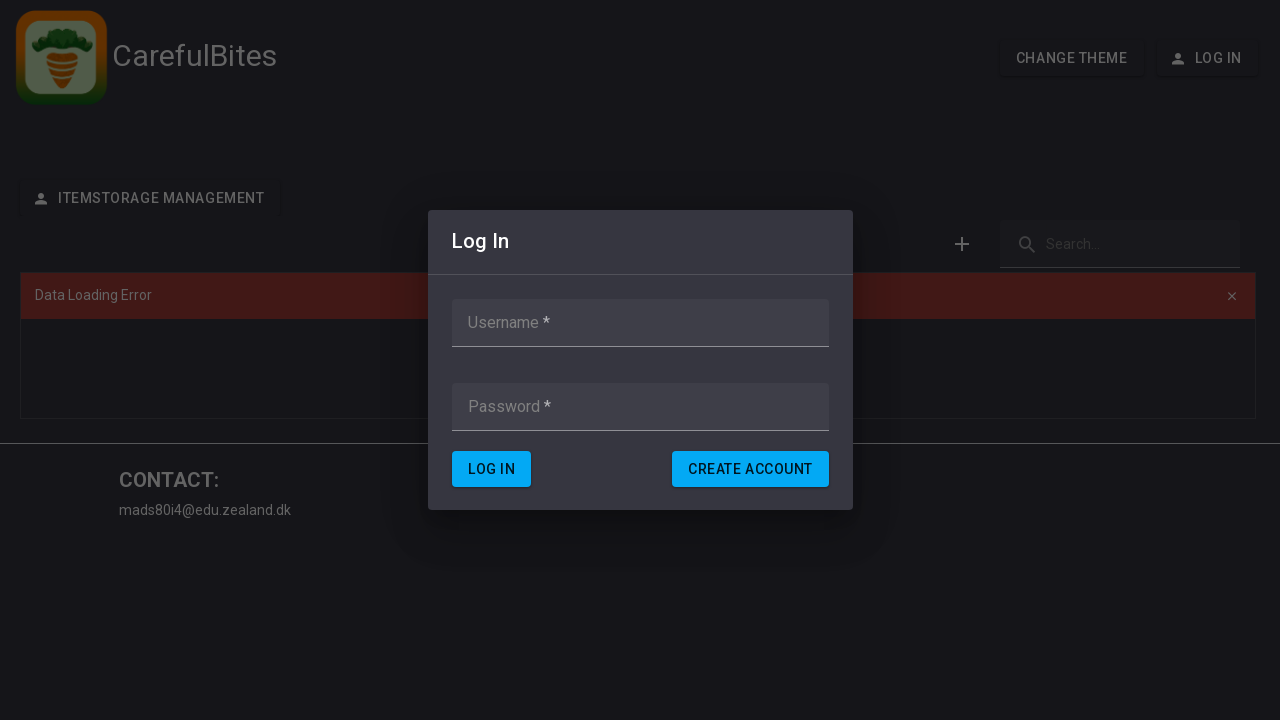